Verifies that payment system logos (Visa, MasterCard, Белкарт) are present on the MTS Belarus homepage, expecting 5 logo images total.

Starting URL: https://www.mts.by/

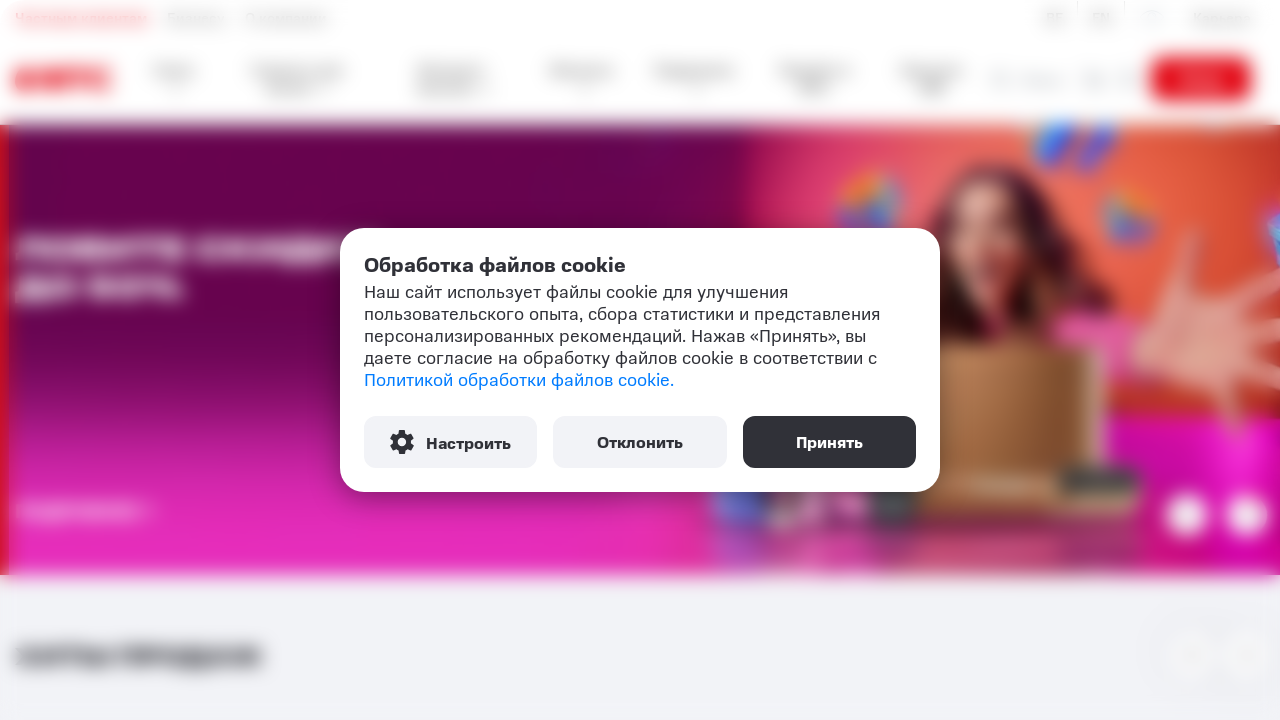

Closed cookie consent dialog at (829, 442) on #cookie-agree
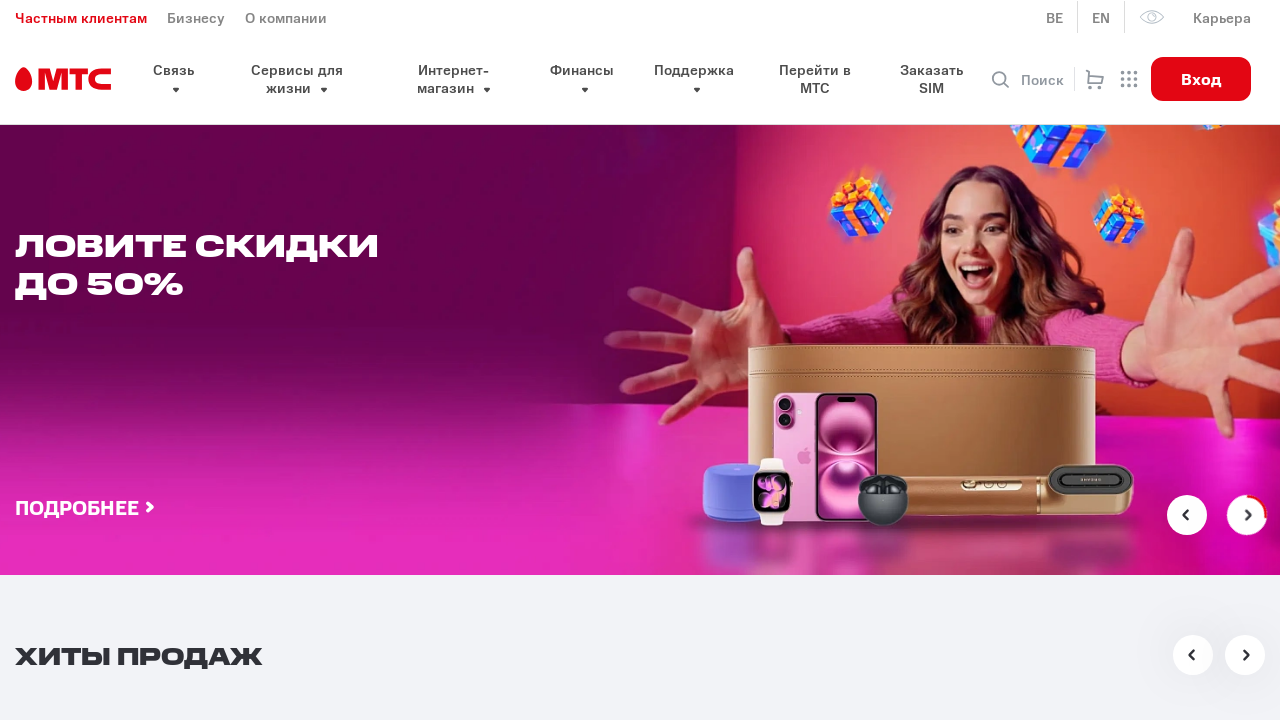

Located and counted Visa payment logos
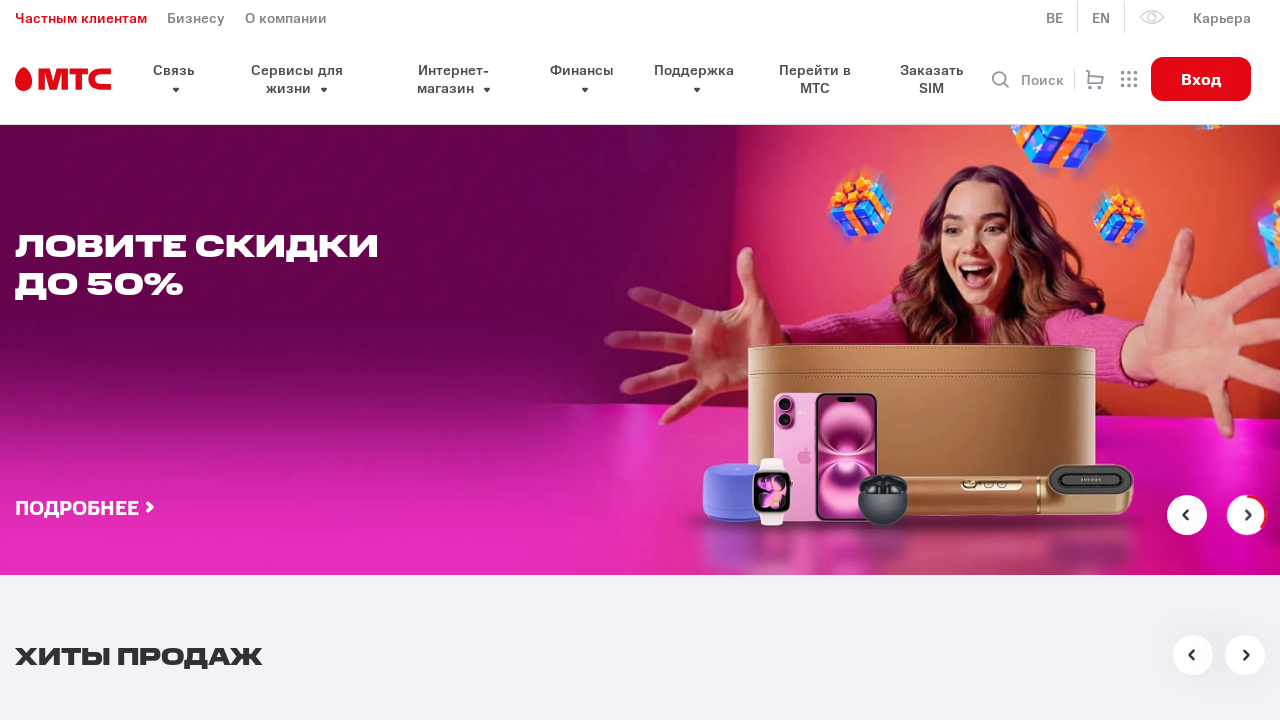

Located and counted MasterCard payment logos
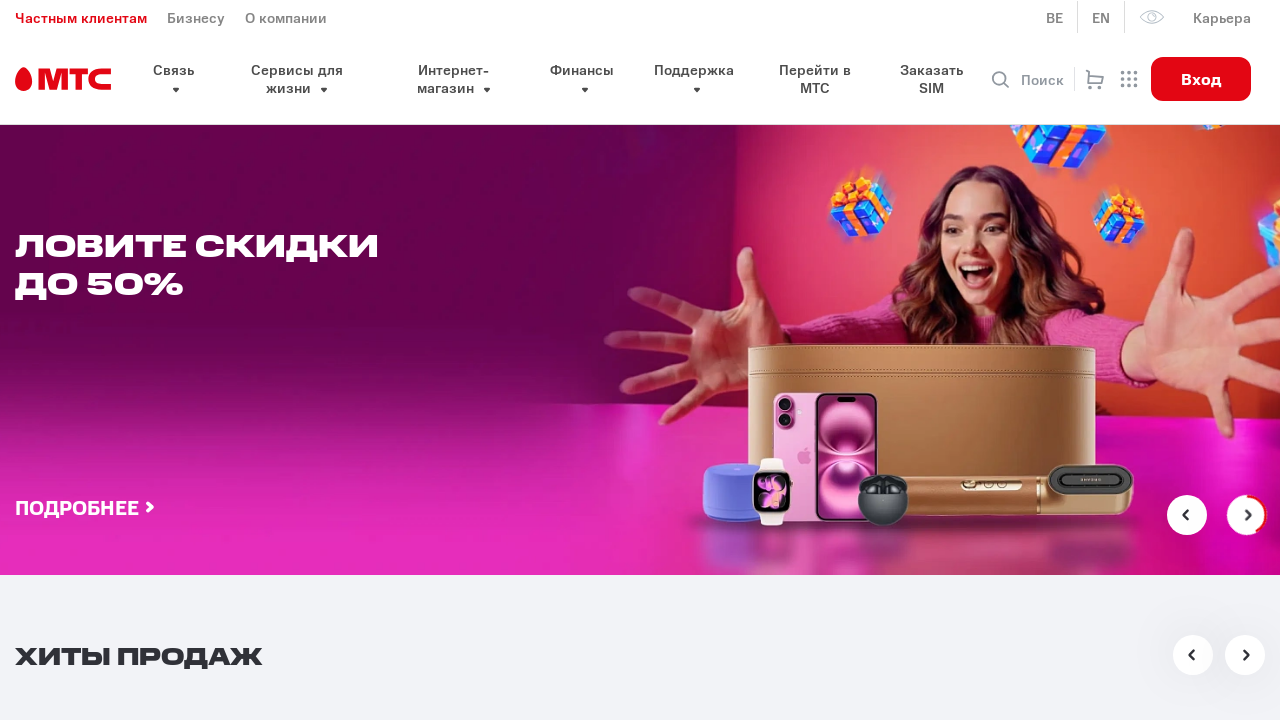

Located and counted Белкарт payment logos
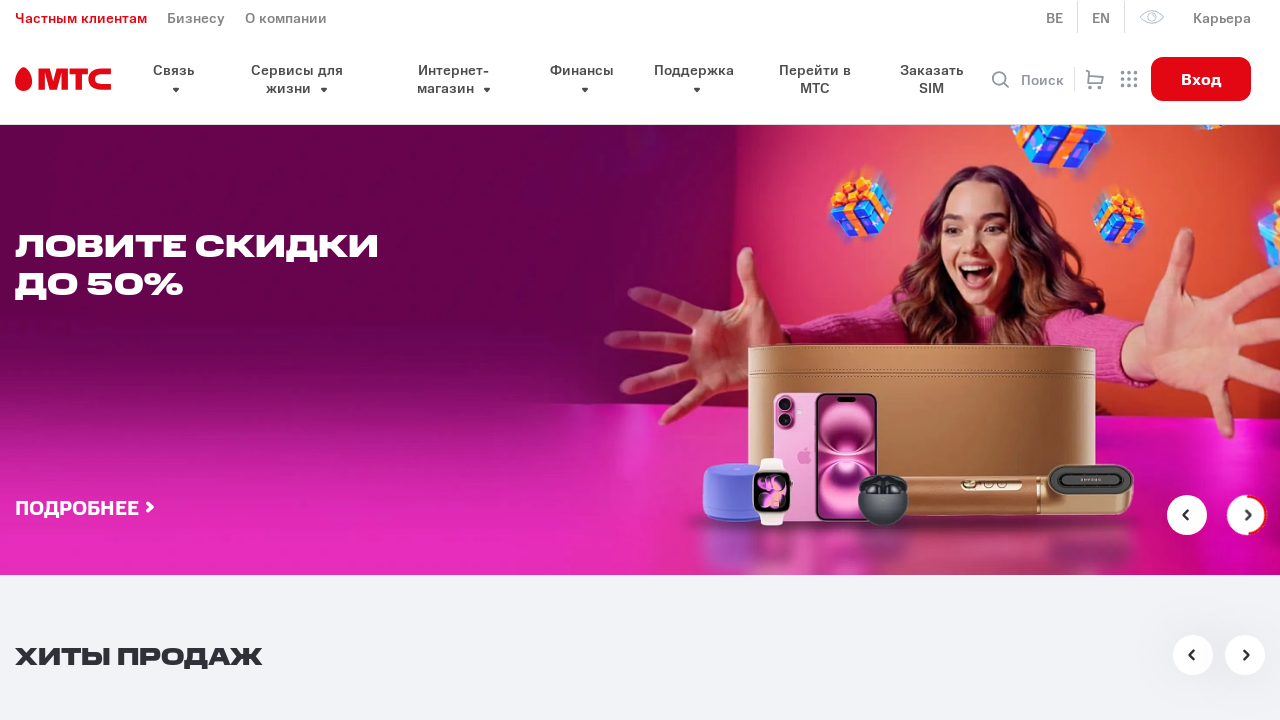

Calculated total payment logos: 5 (Visa: 2, MasterCard: 2, Белкарт: 1)
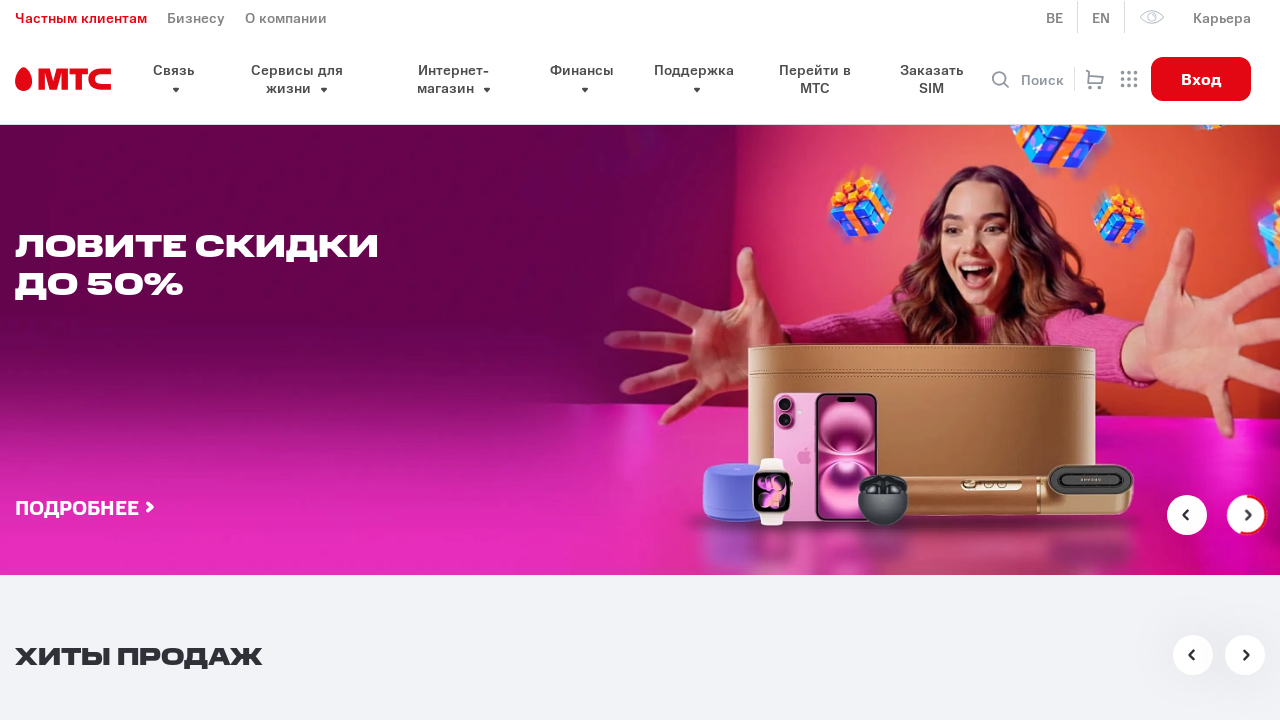

Assertion passed: exactly 5 payment system logos are present on the page
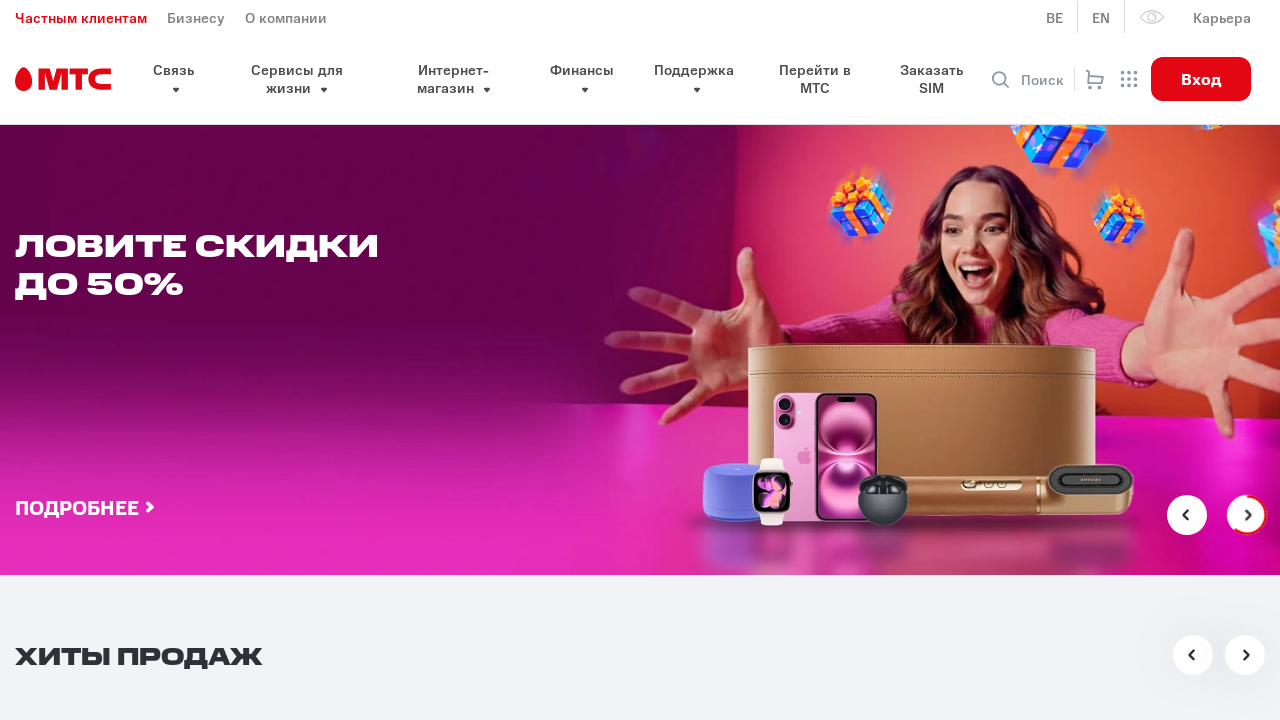

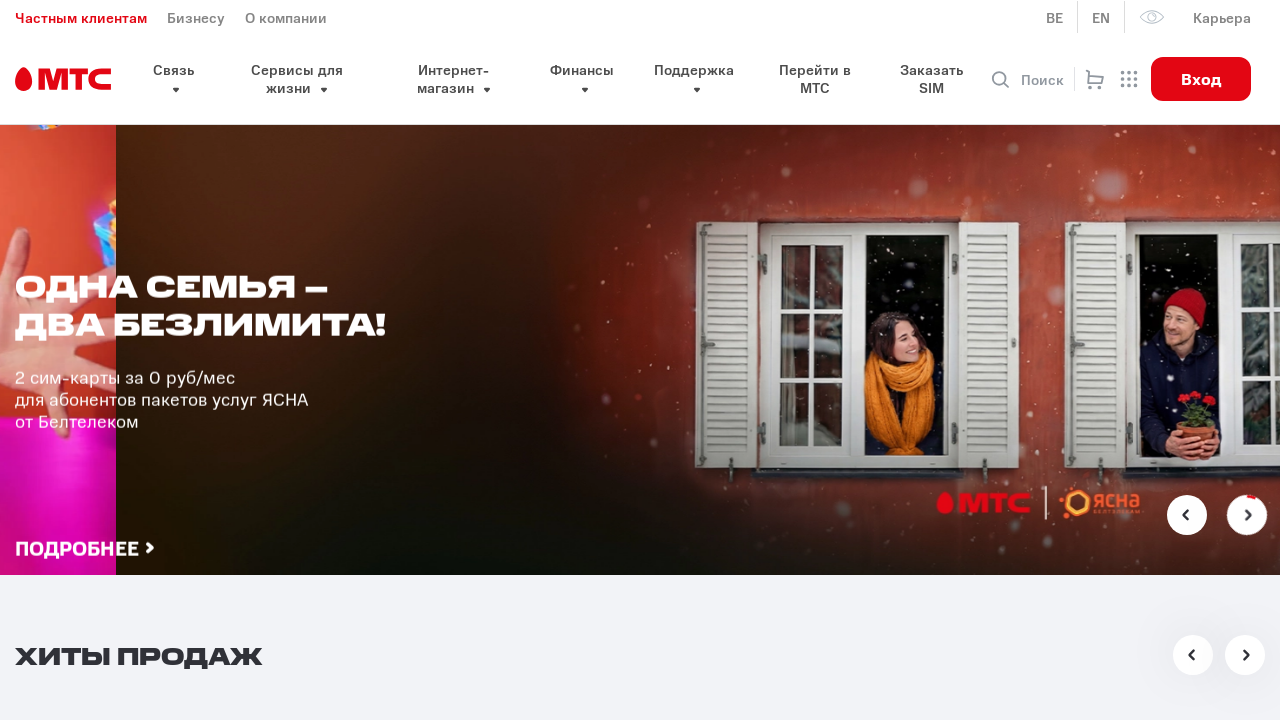